Solves a math problem on a form by reading a value, calculating the result, filling the answer, selecting checkboxes and radio buttons, then submitting

Starting URL: http://suninjuly.github.io/math.html

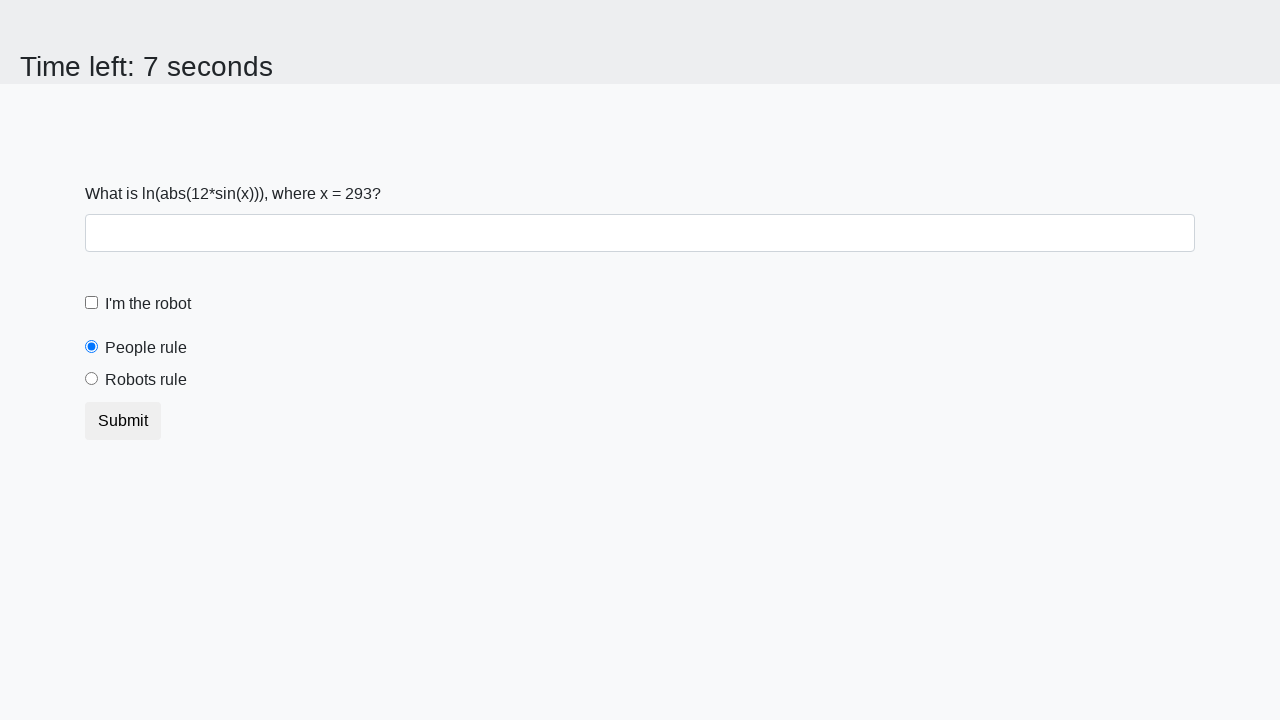

Retrieved x value from input_value element
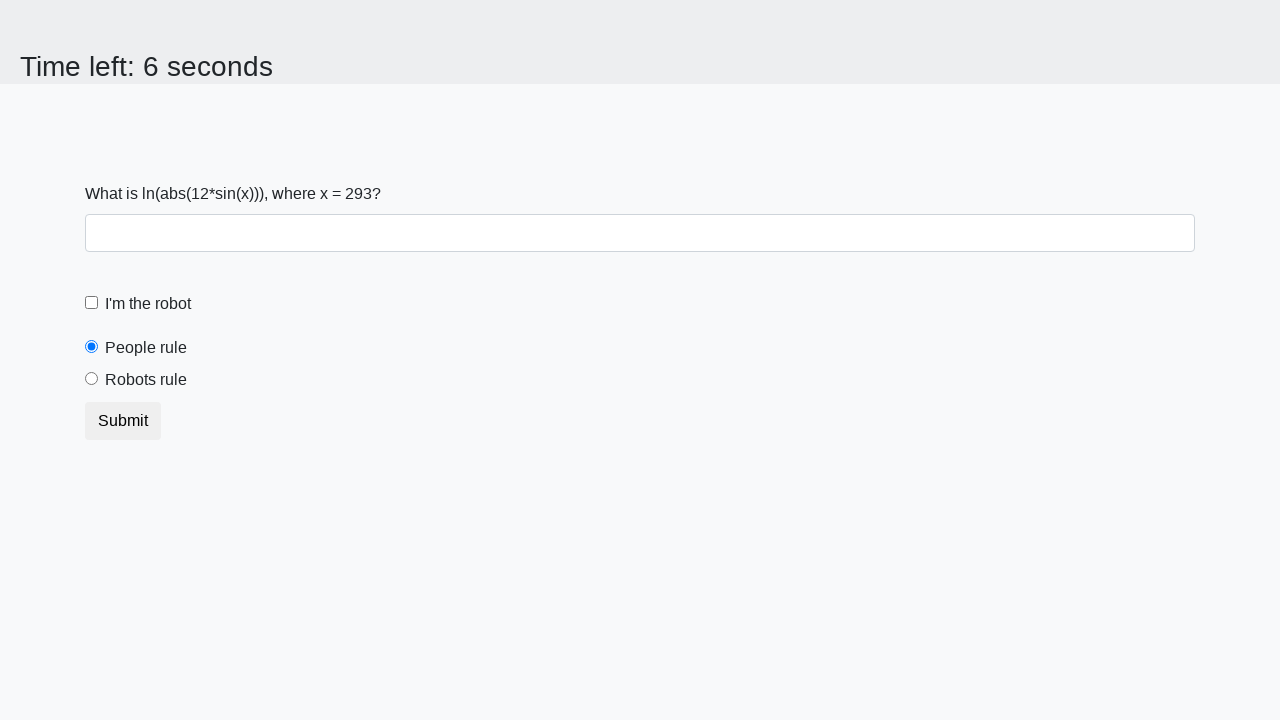

Calculated math result using logarithm and sine functions
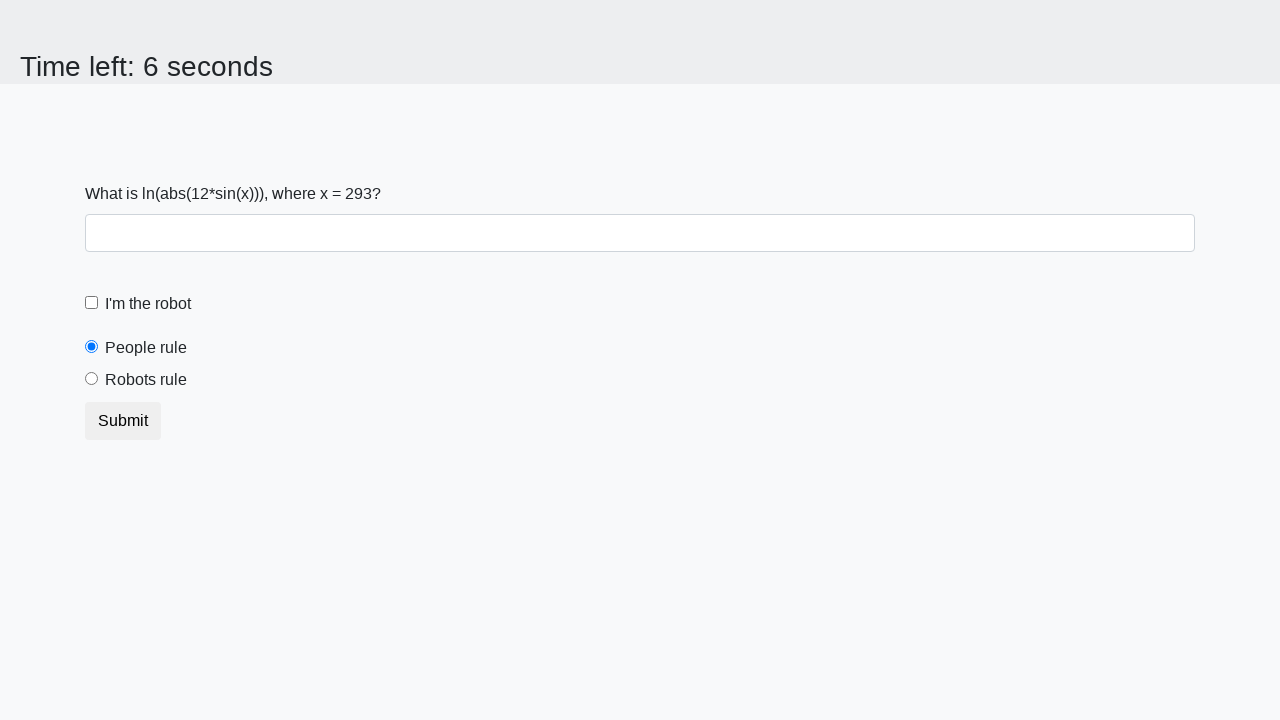

Filled answer field with calculated result on #answer
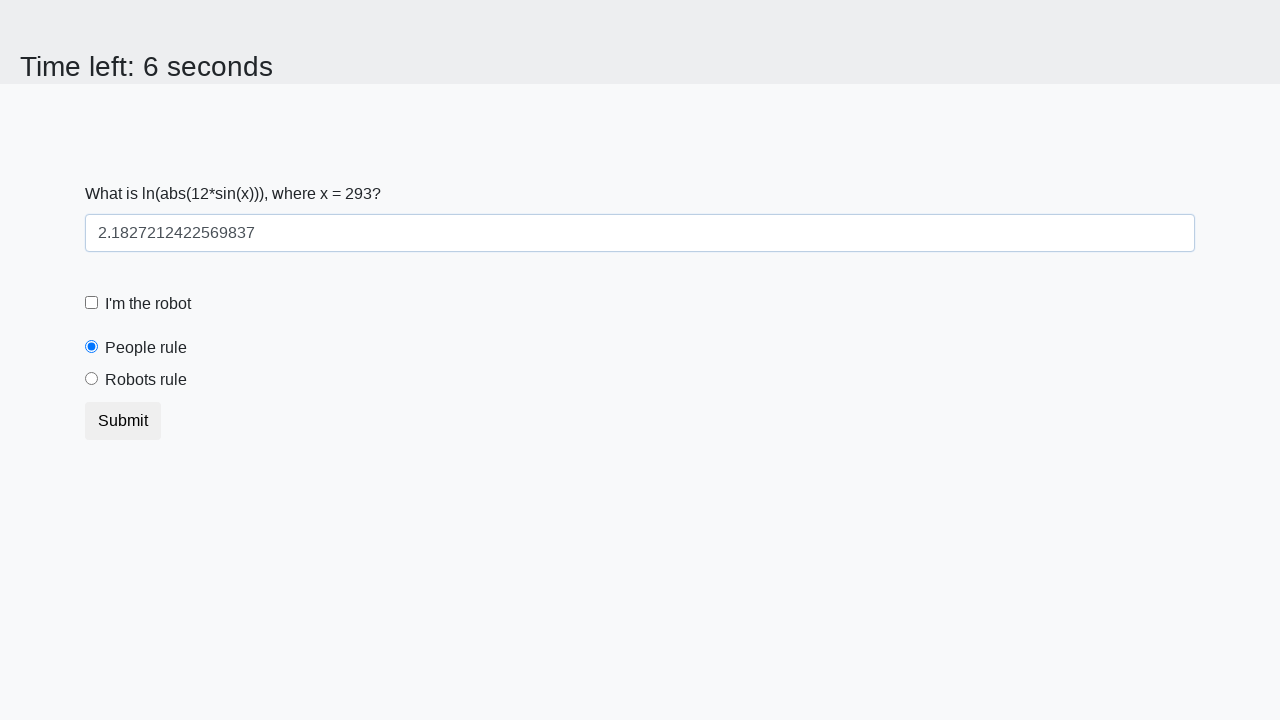

Clicked robot checkbox at (148, 304) on [for='robotCheckbox']
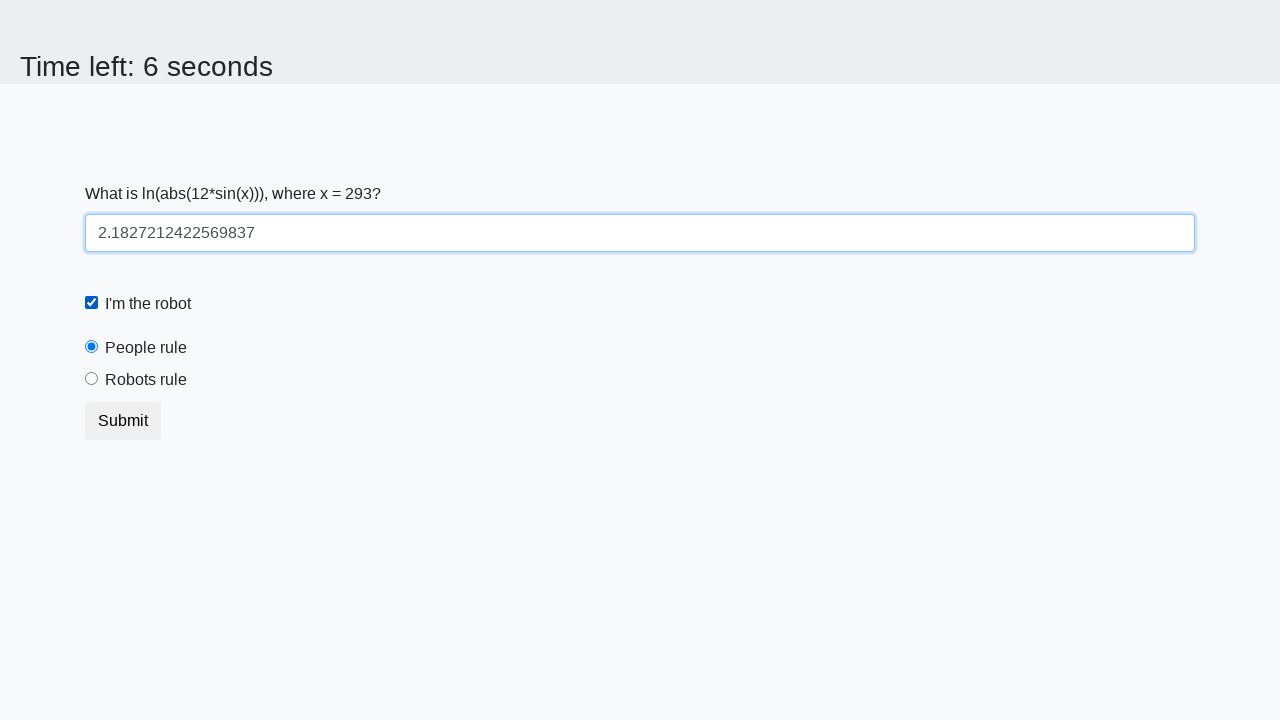

Selected robots rule radio button at (146, 380) on [for='robotsRule']
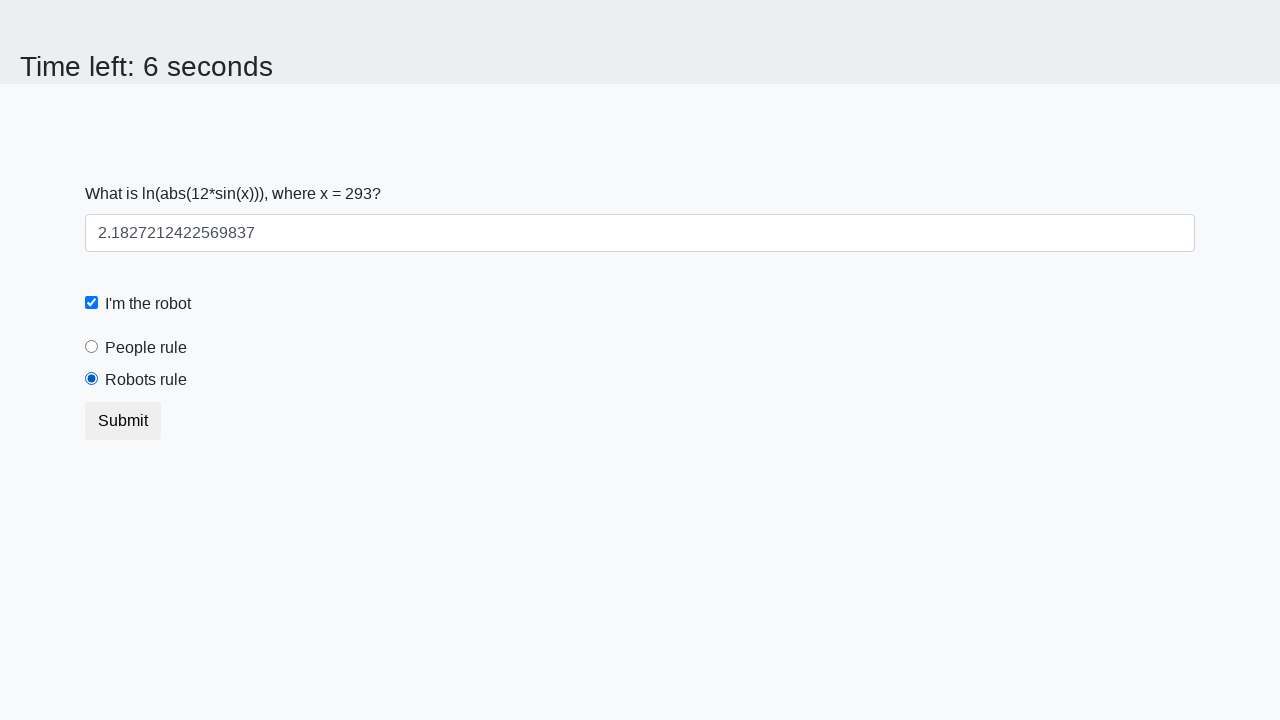

Clicked submit button to complete form at (123, 421) on button[type='submit']
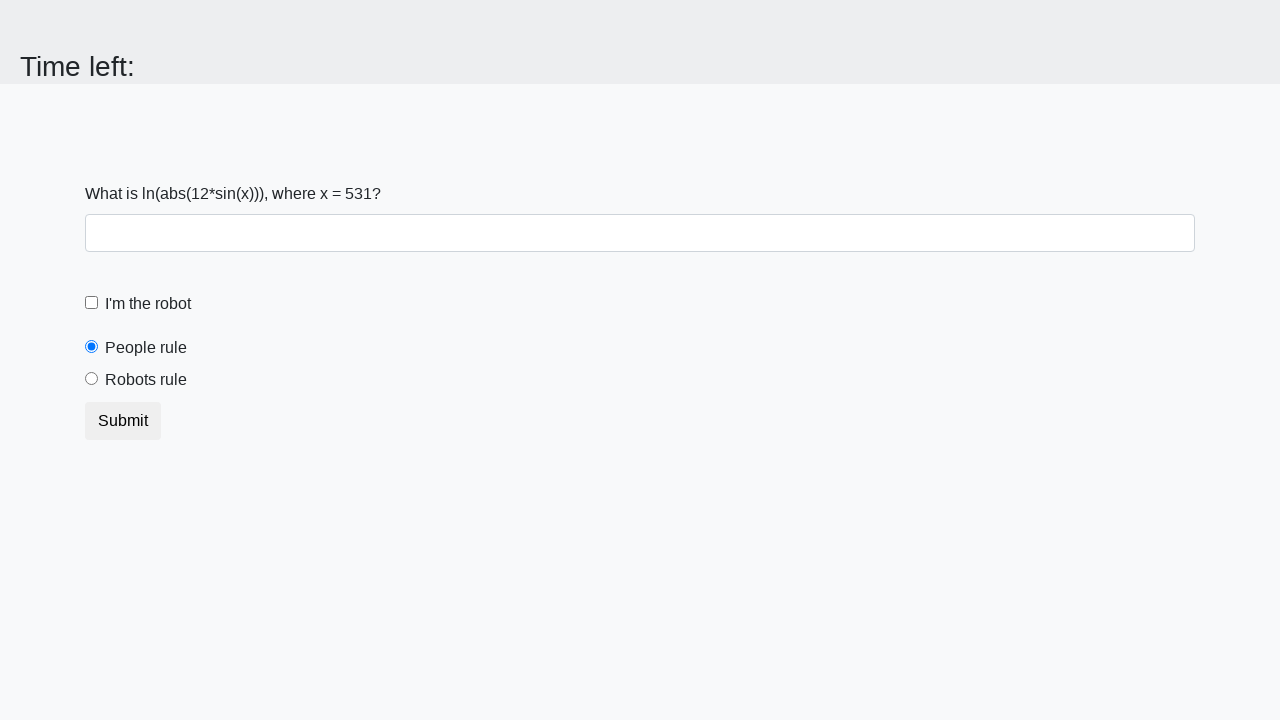

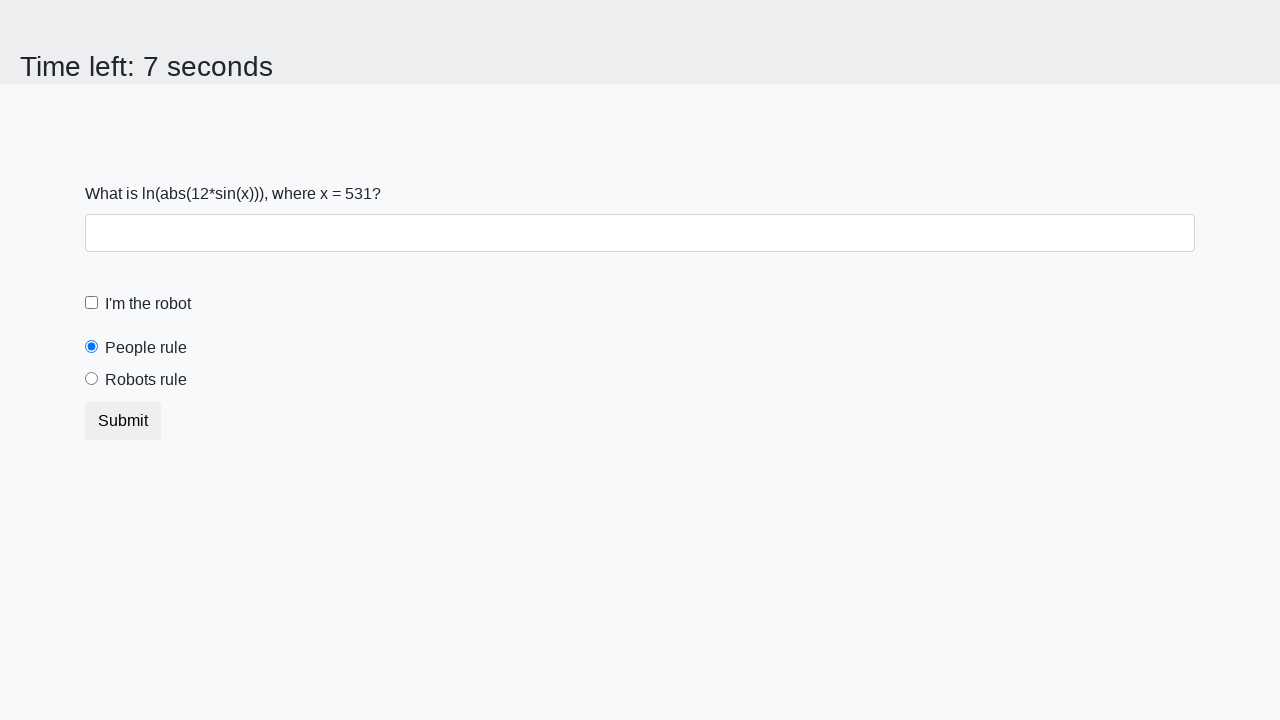